Tests the entry ad modal functionality by waiting for the modal to appear and then clicking to close it via the modal footer

Starting URL: https://the-internet.herokuapp.com/entry_ad

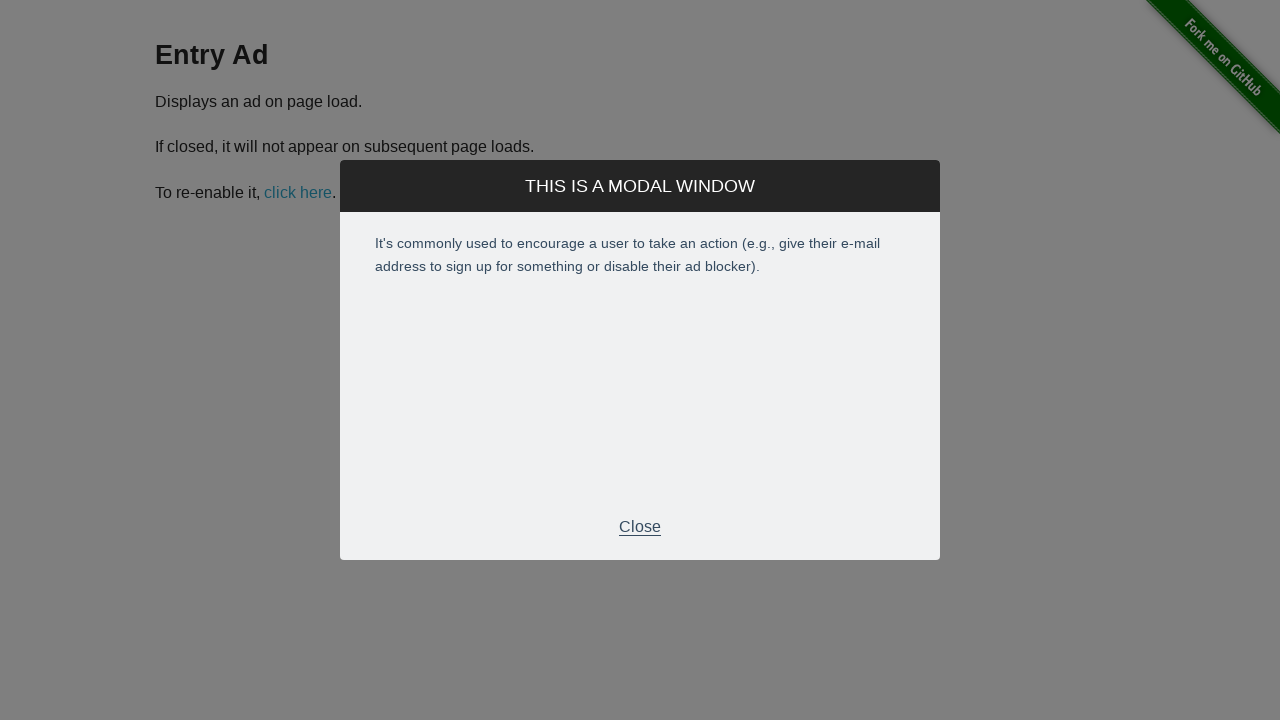

Entry ad modal appeared on the page
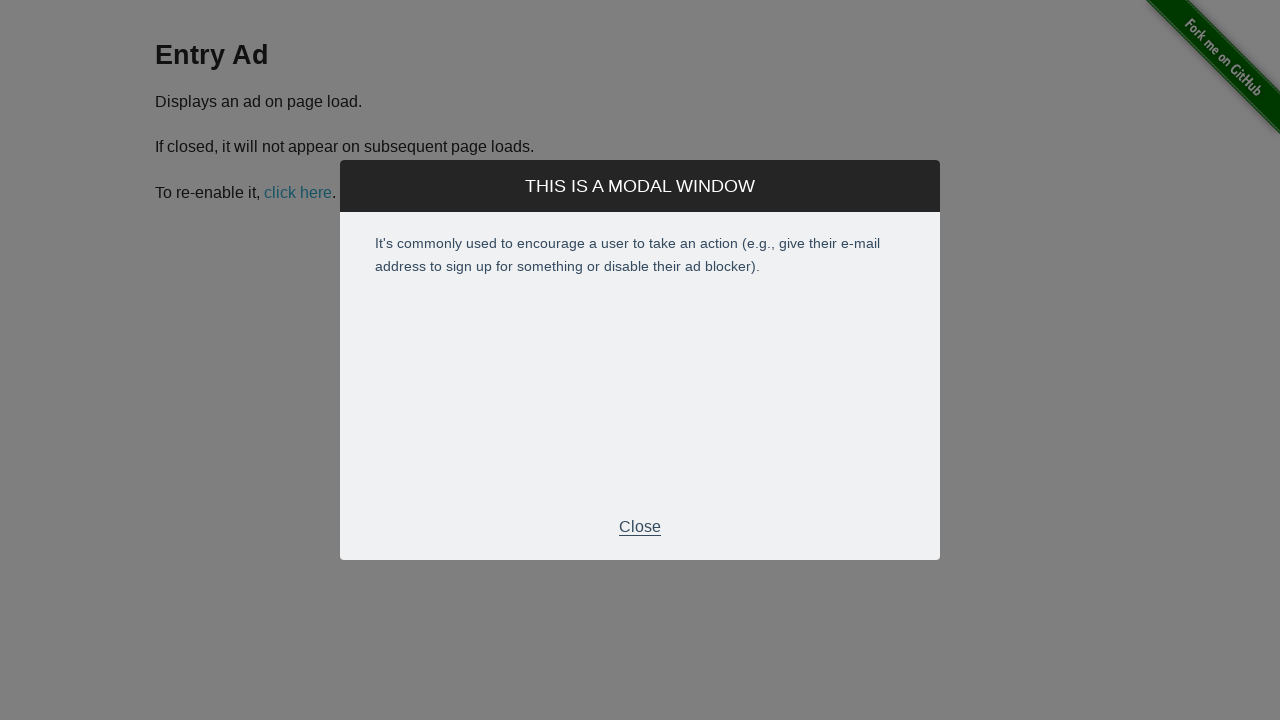

Hovered over the modal dialog at (640, 360) on .modal
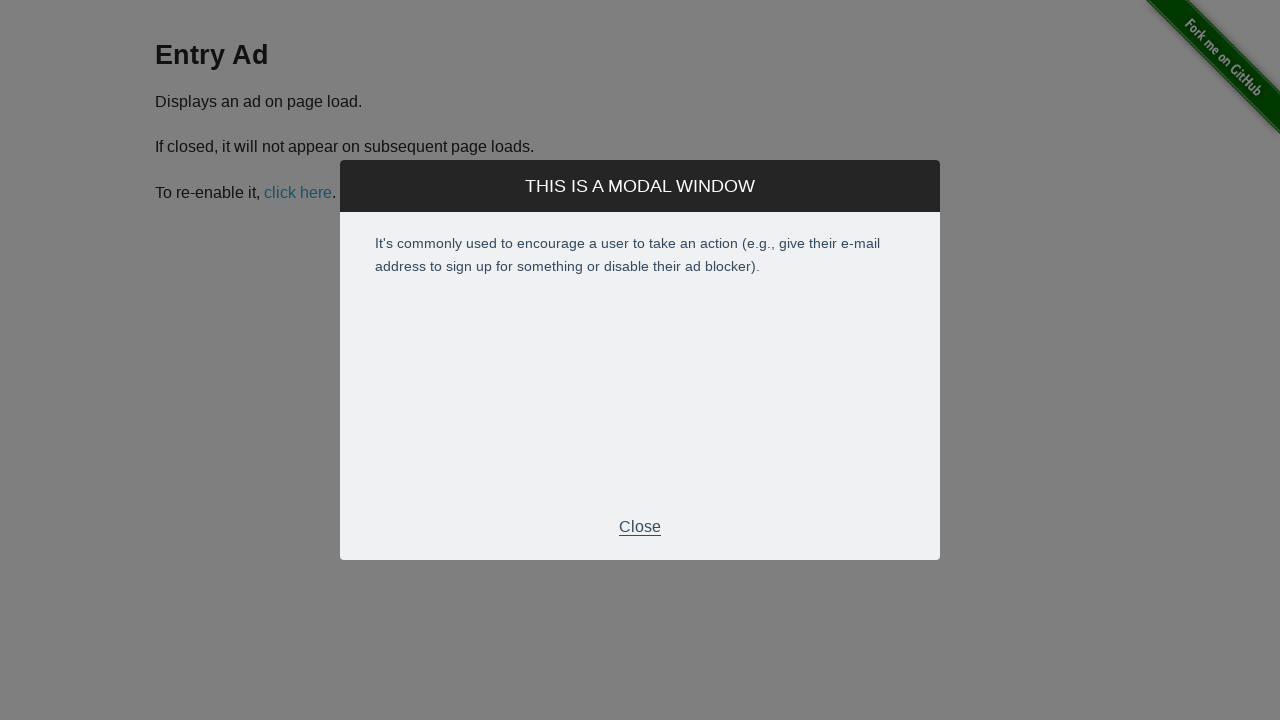

Clicked the modal footer to close the modal at (640, 527) on .modal-footer
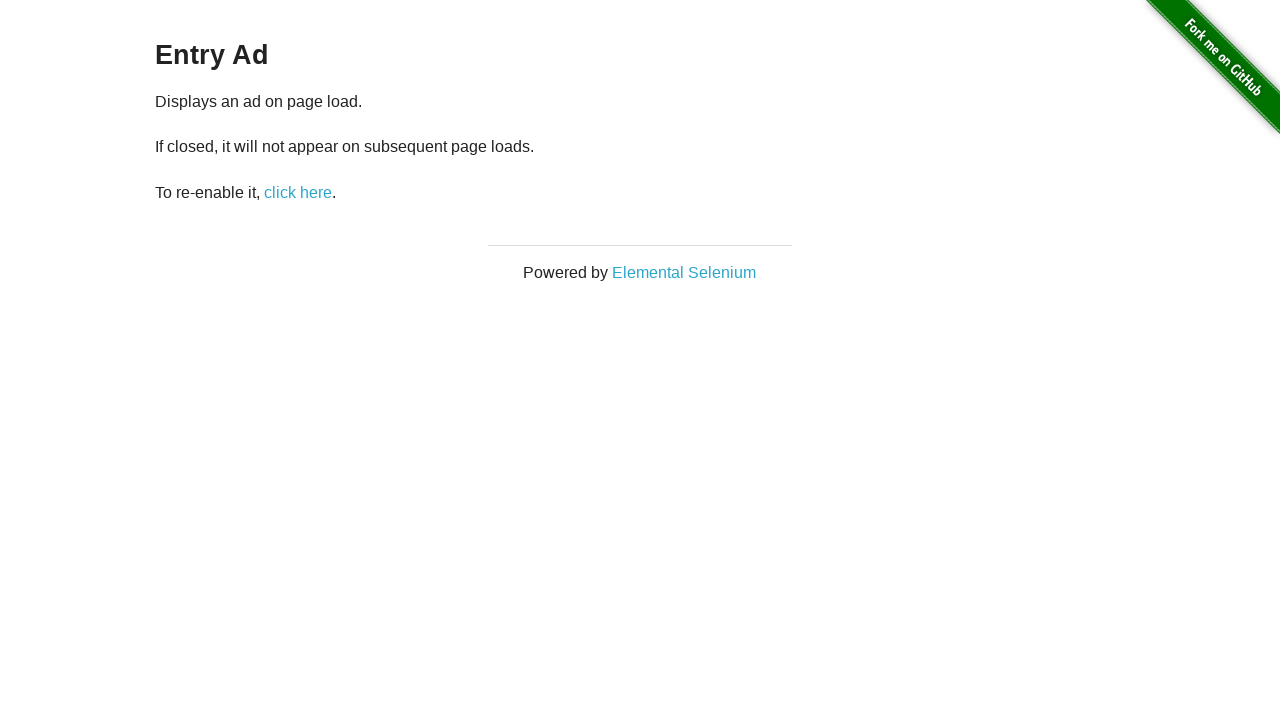

Modal successfully closed and is no longer visible
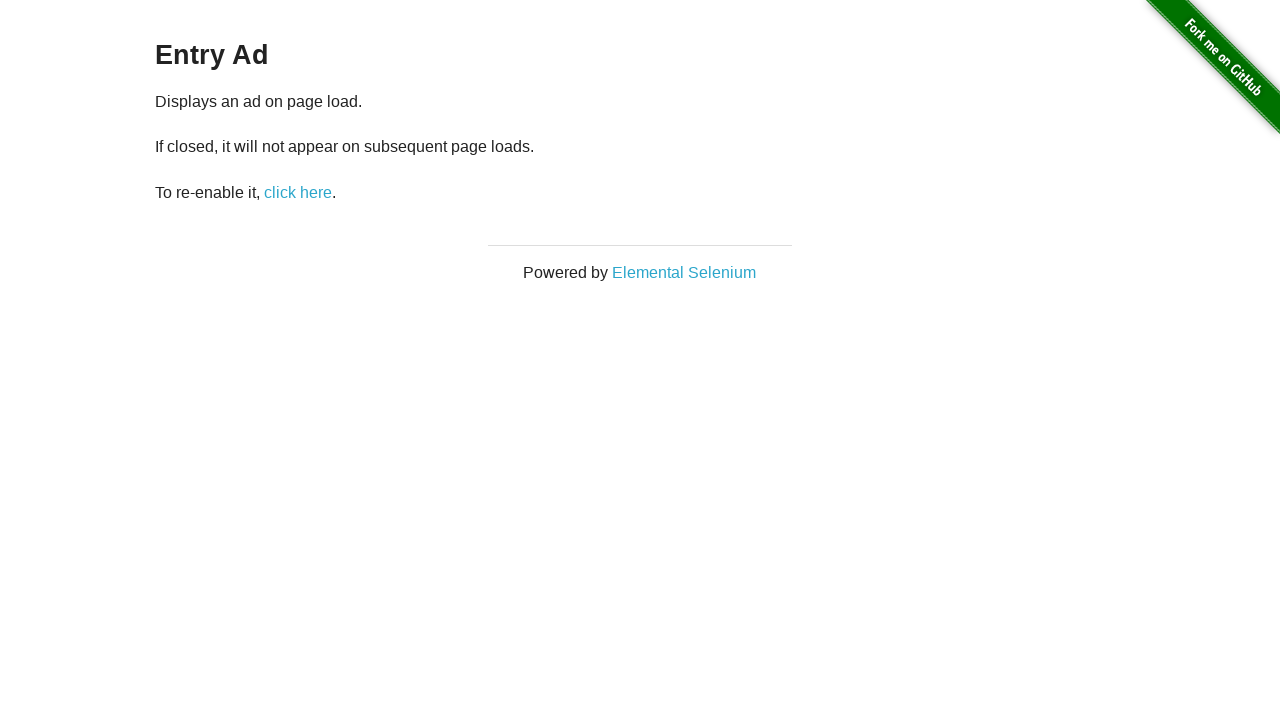

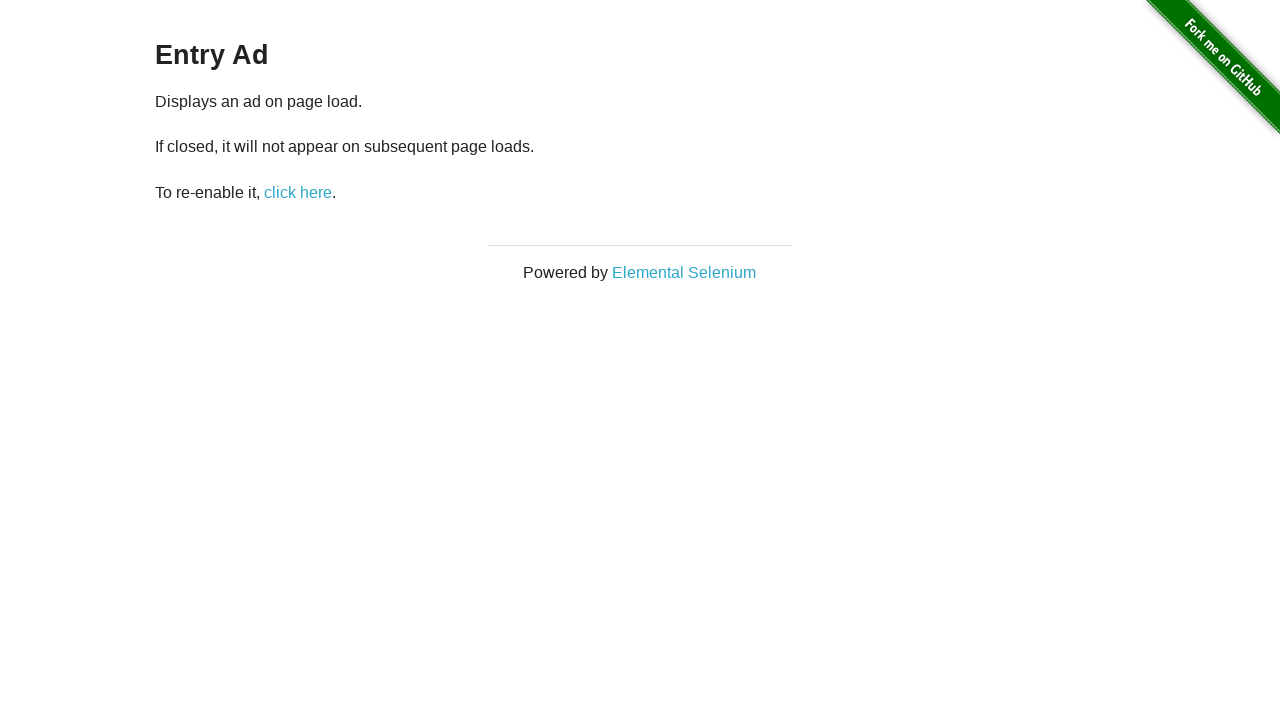